Tests login form validation by clicking submit without entering credentials and verifying error message is displayed

Starting URL: https://www.saucedemo.com/

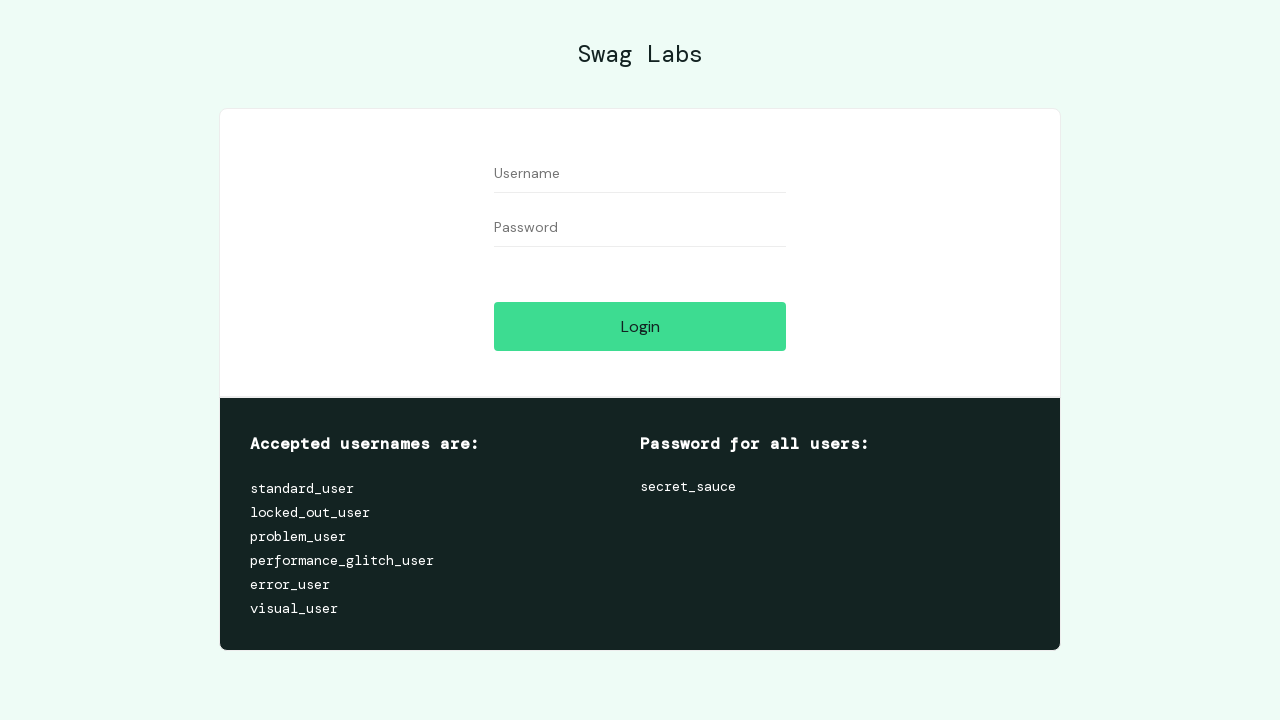

Navigated to Sauce Demo login page
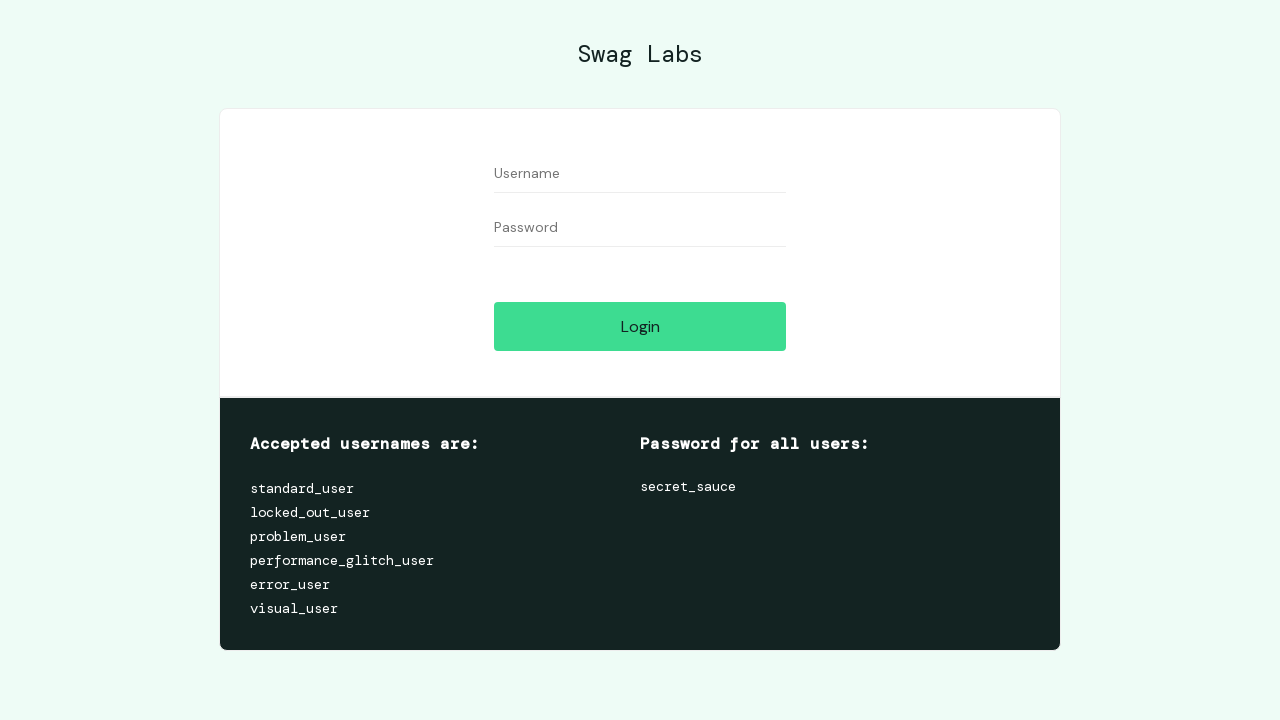

Clicked submit button without entering credentials at (640, 326) on input[type='submit']
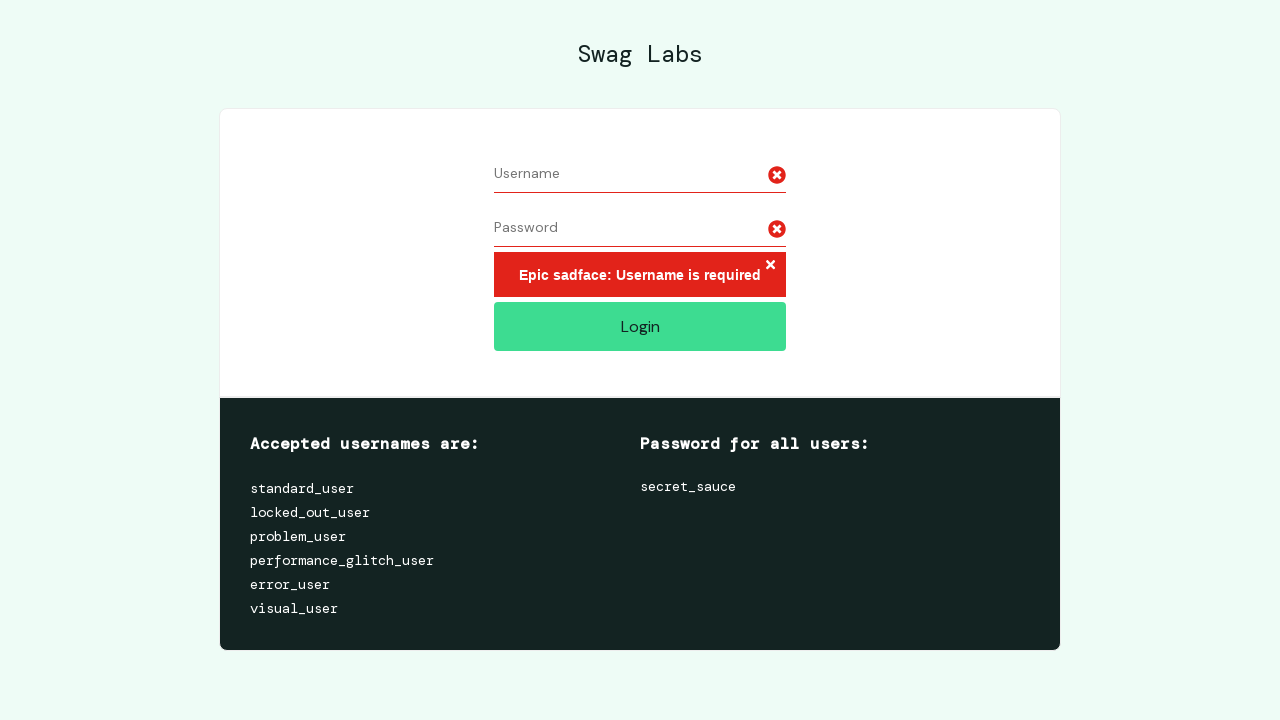

Error message 'Epic sadface: Username is required' displayed
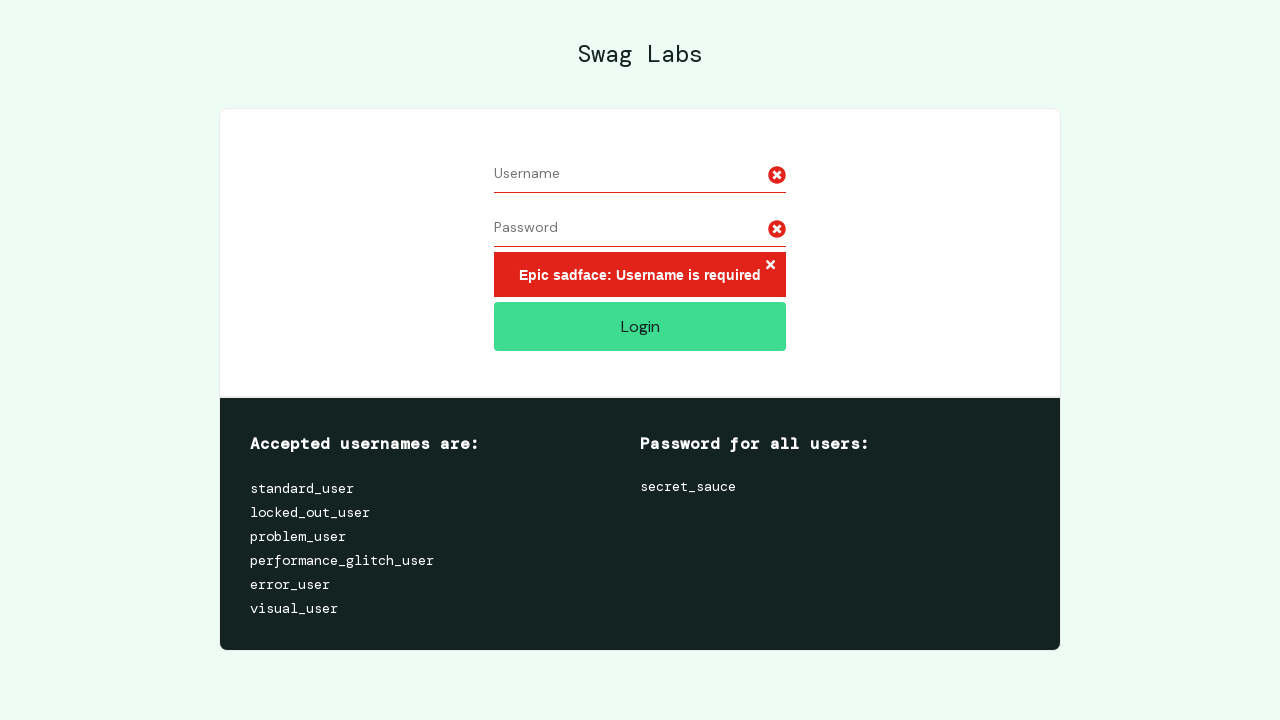

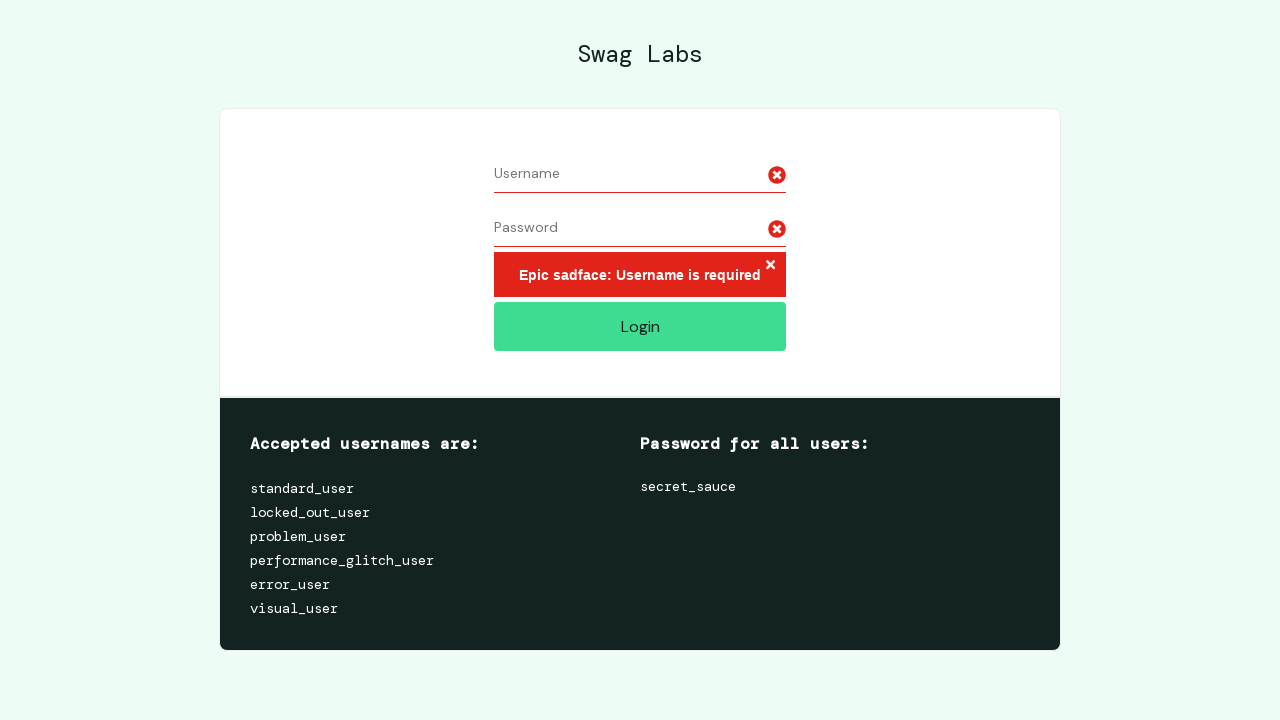